Clicks the reveal button and waits for an input field to appear using explicit sleep

Starting URL: https://www.selenium.dev/selenium/web/dynamic.html

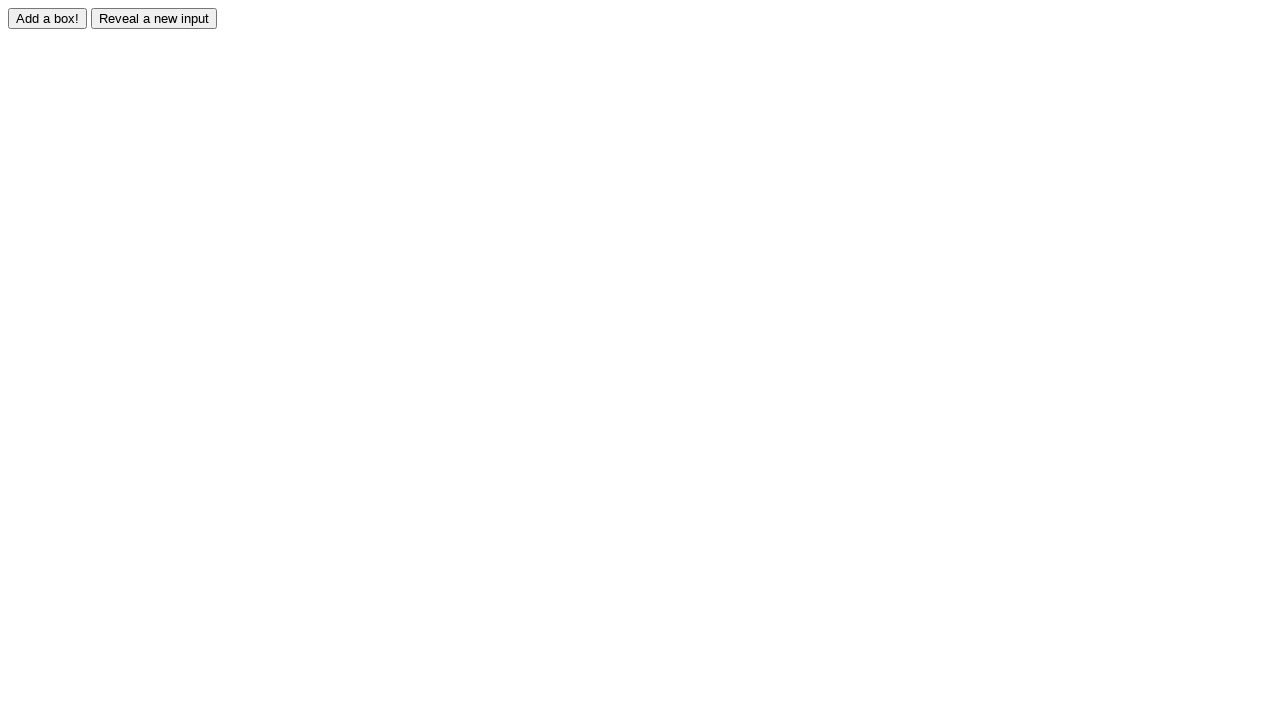

Navigated to dynamic.html page
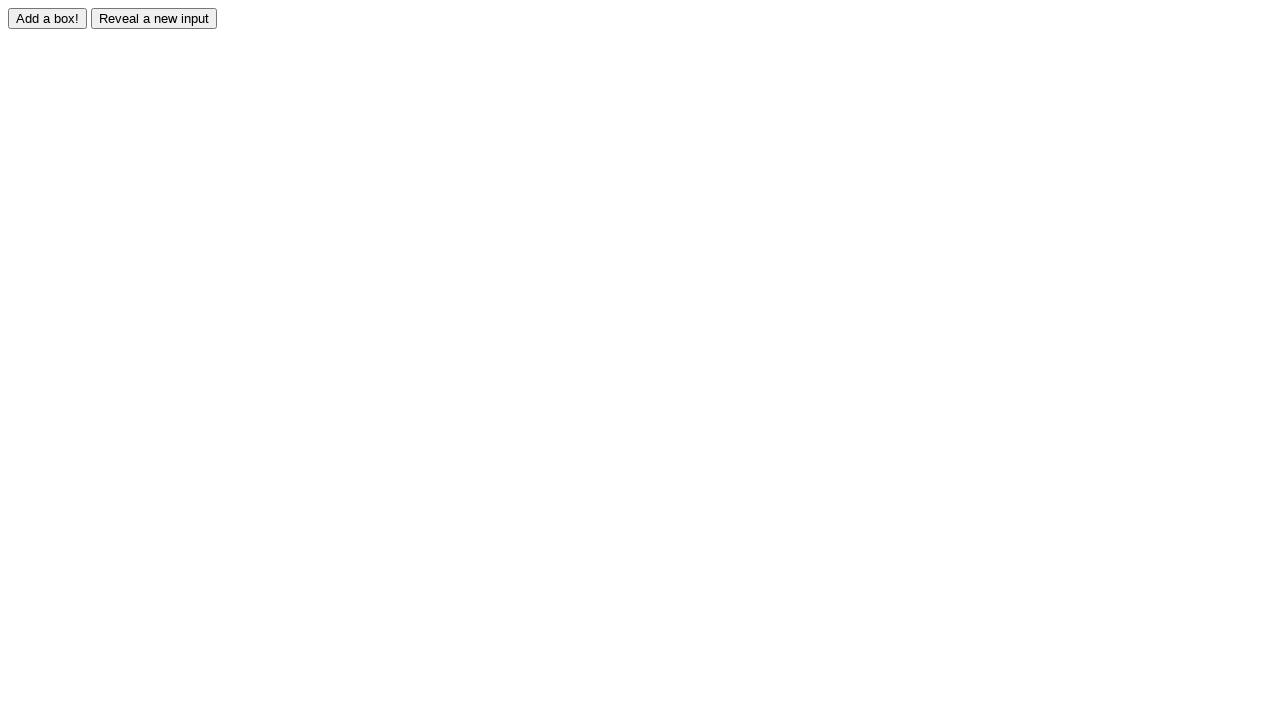

Clicked the reveal button at (154, 18) on #reveal
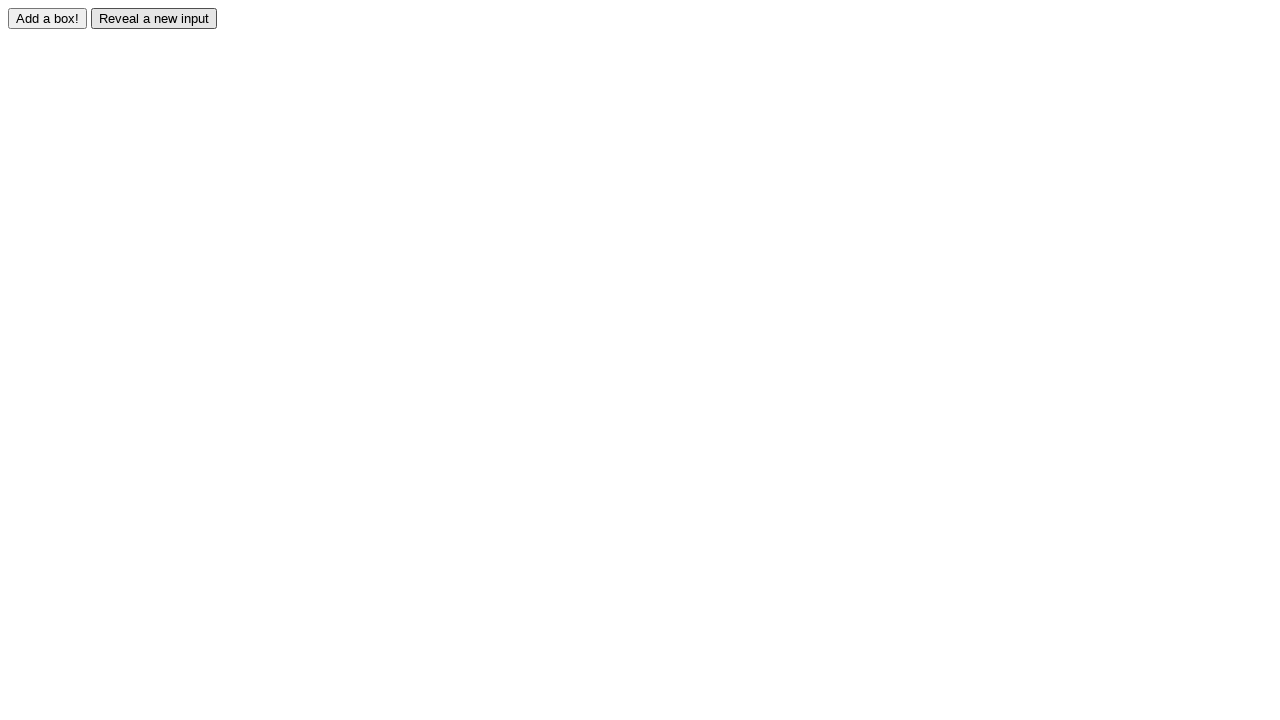

Input field appeared after clicking reveal button
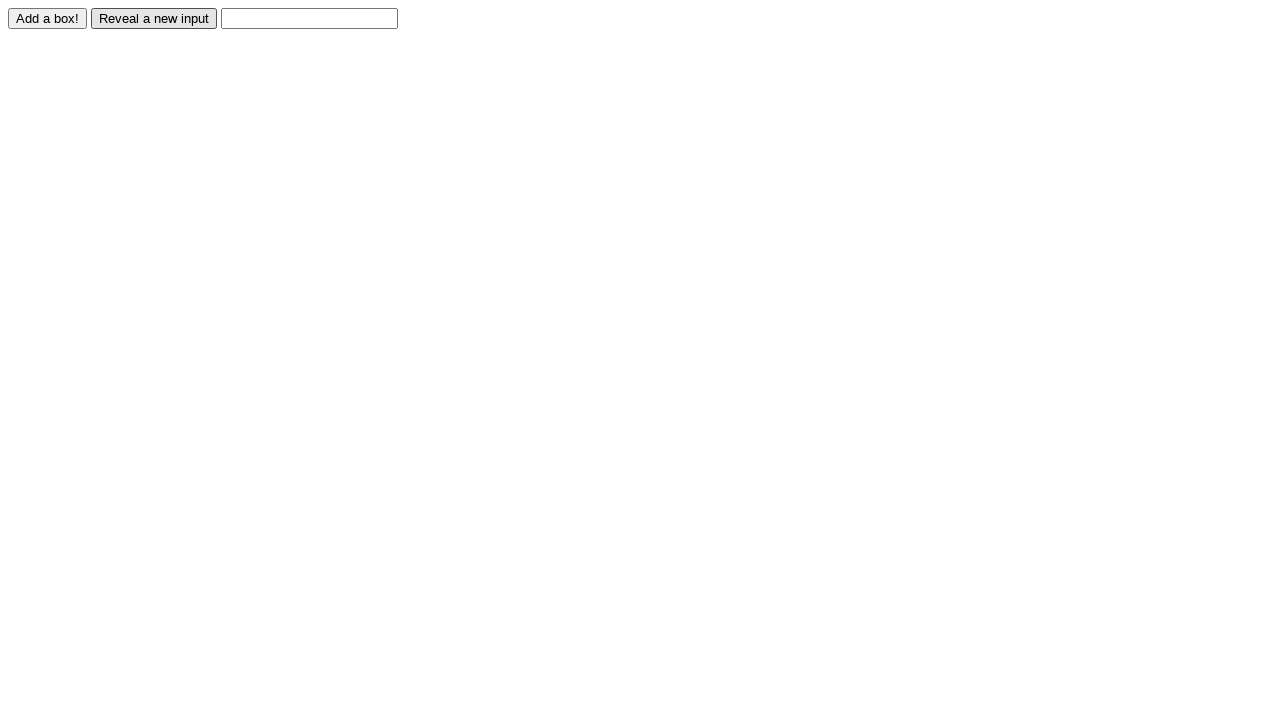

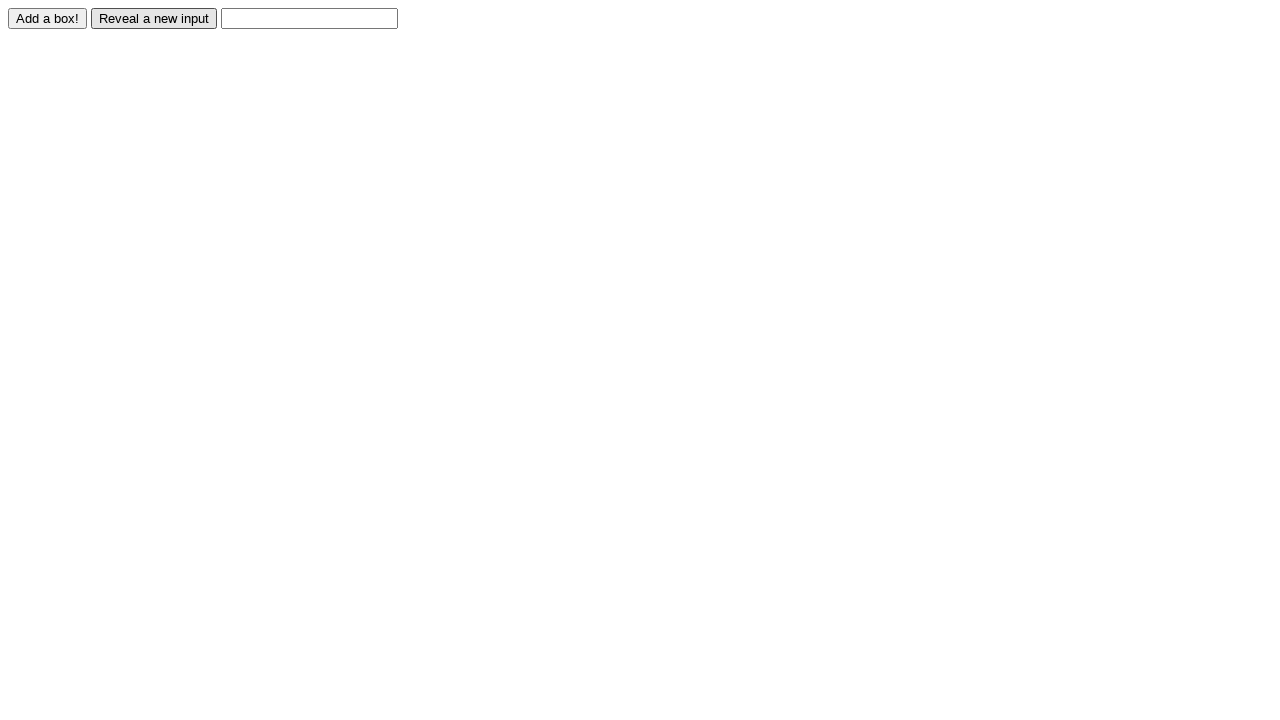